Navigates to the LMS website, finds and clicks the "My Account" link in the navigation menu, then verifies the page title changes correctly

Starting URL: https://alchemy.hguy.co/lms

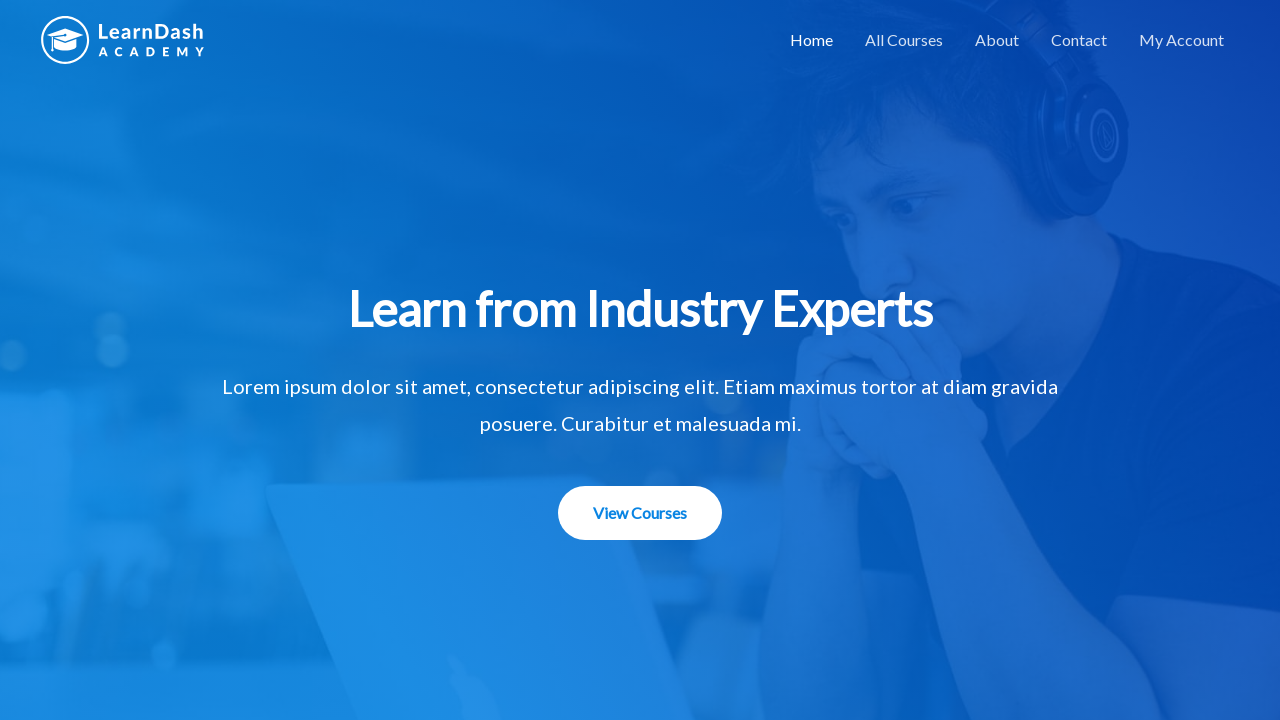

Retrieved 'My Account' link text from navigation menu
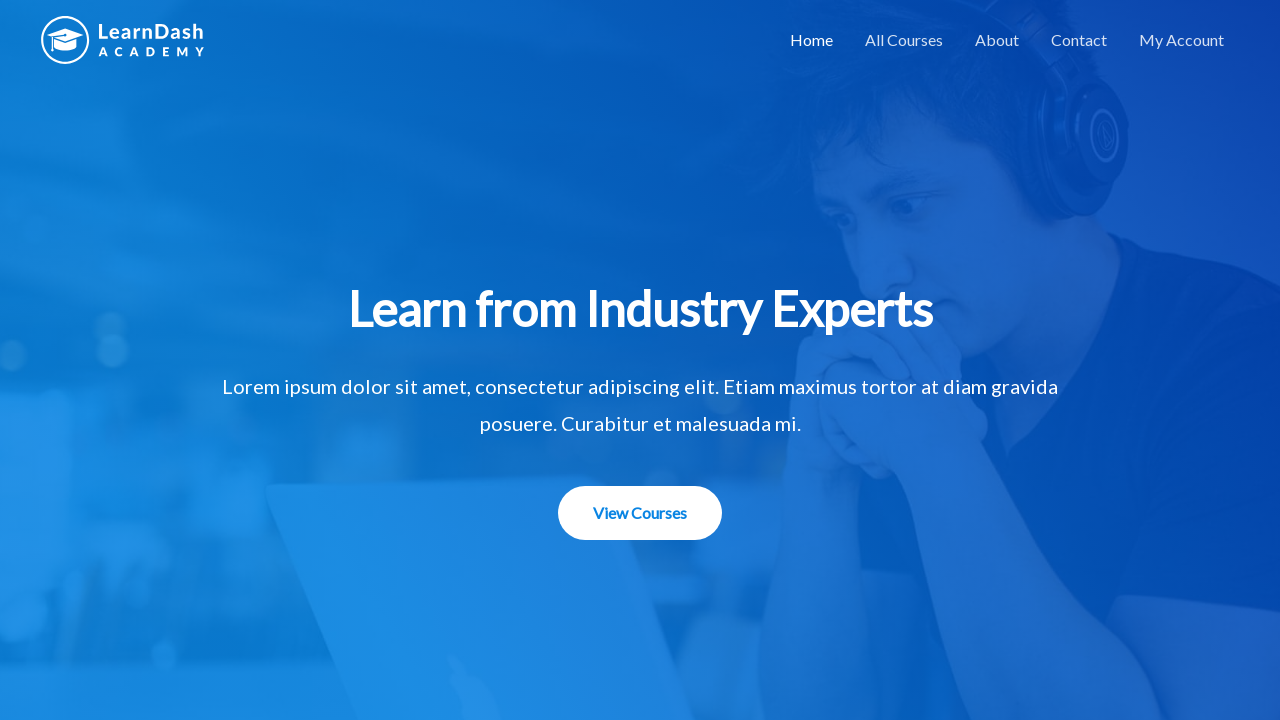

Verified 'My Account' link text is correct
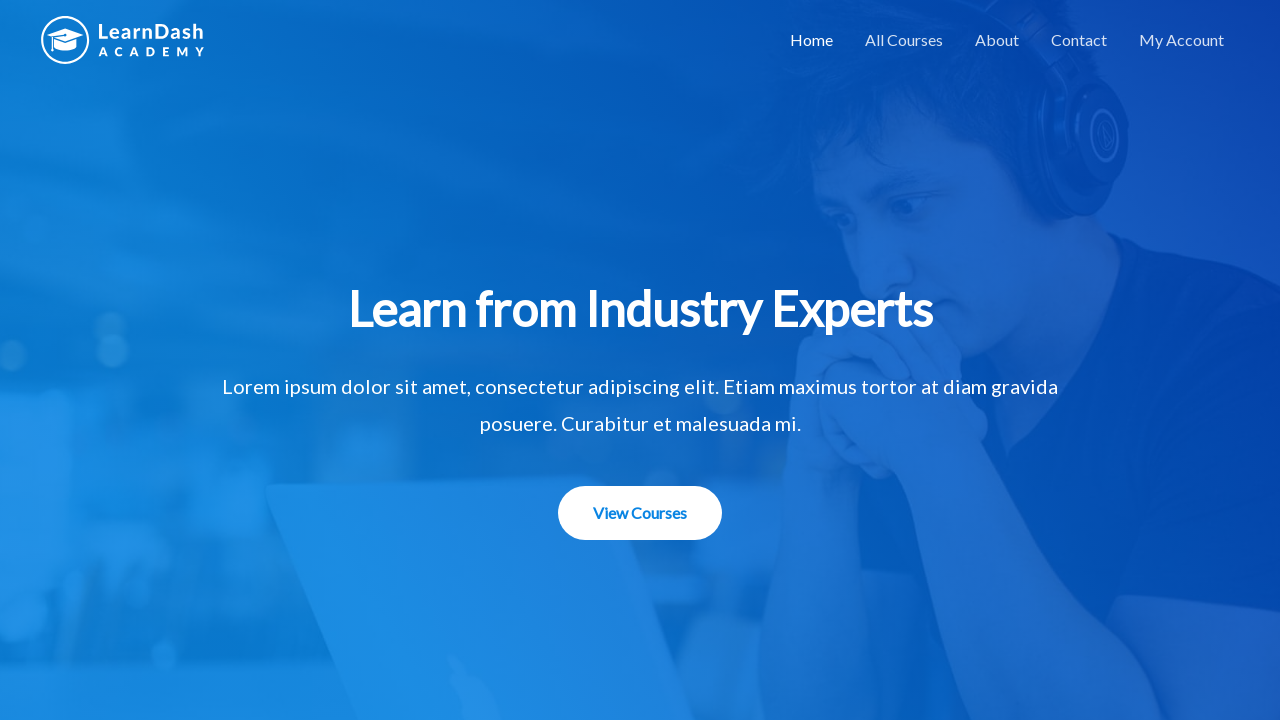

Clicked 'My Account' link in navigation menu at (1182, 40) on xpath=/html/body/div/header/div/div/div/div/div[3]/div/nav/div/ul/li[5]/a
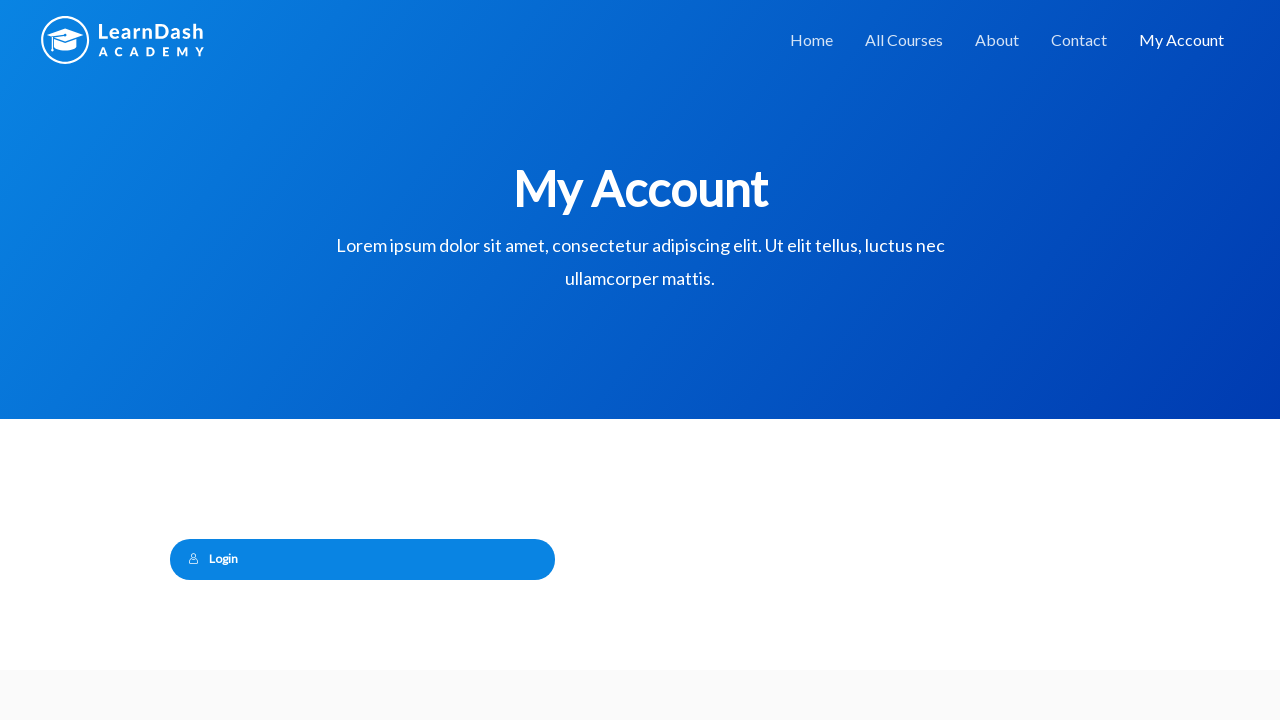

Waited for page to load and network to become idle
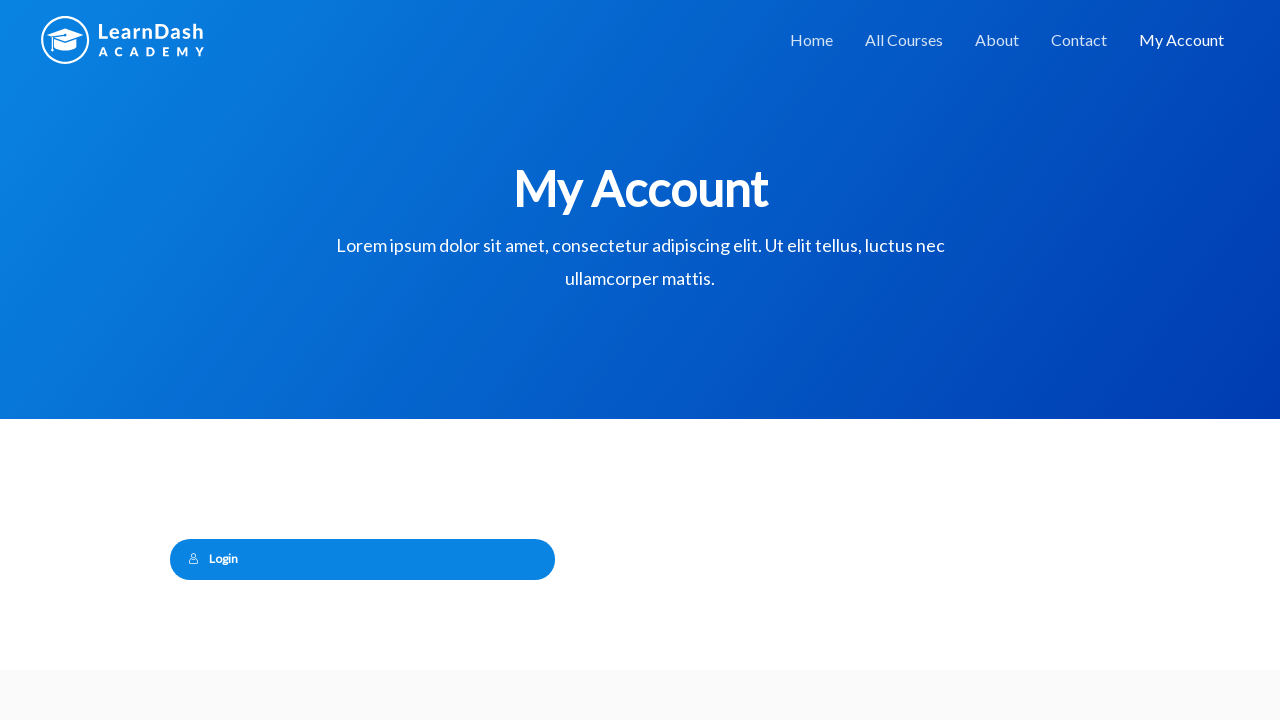

Retrieved page title after navigation
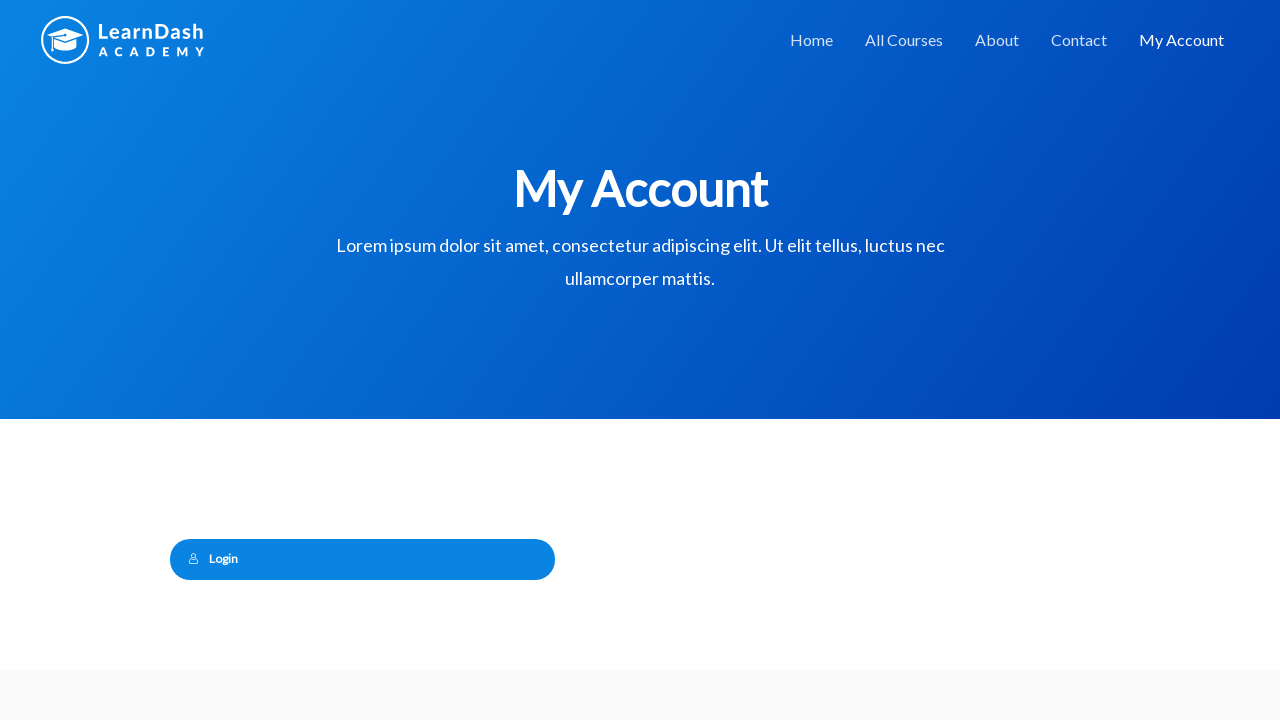

Verified page title is 'My Account – Alchemy LMS'
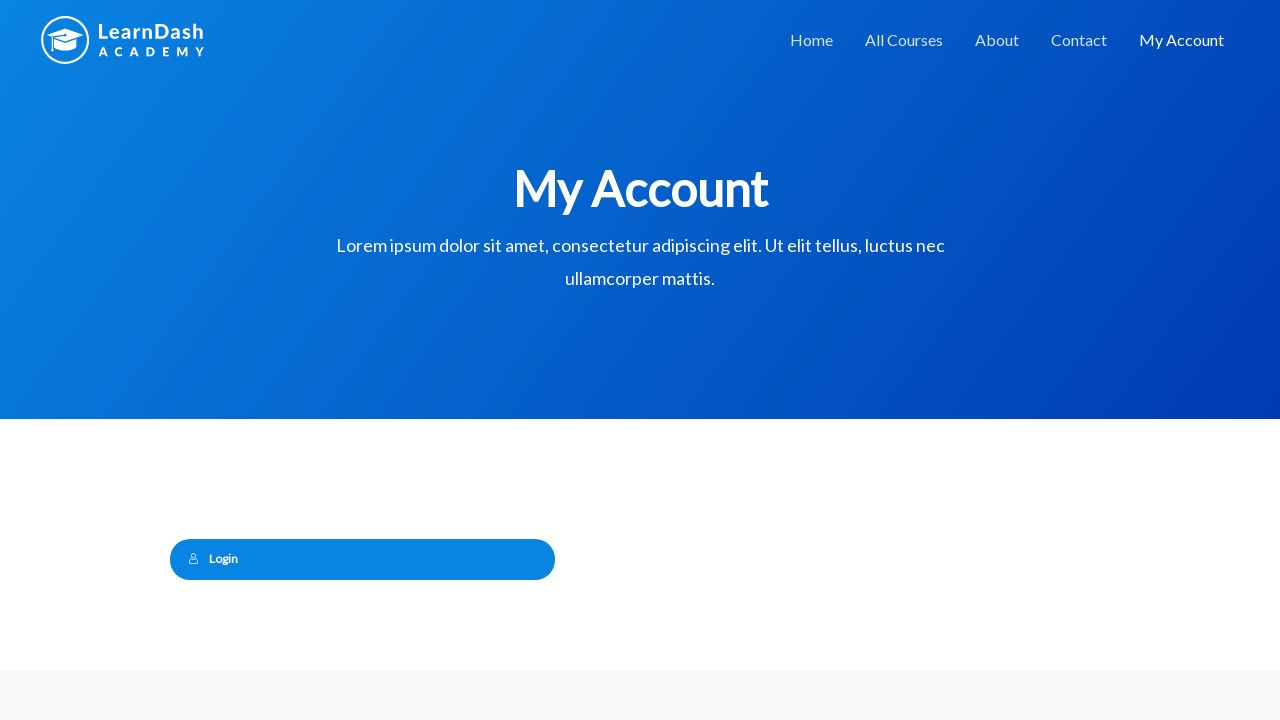

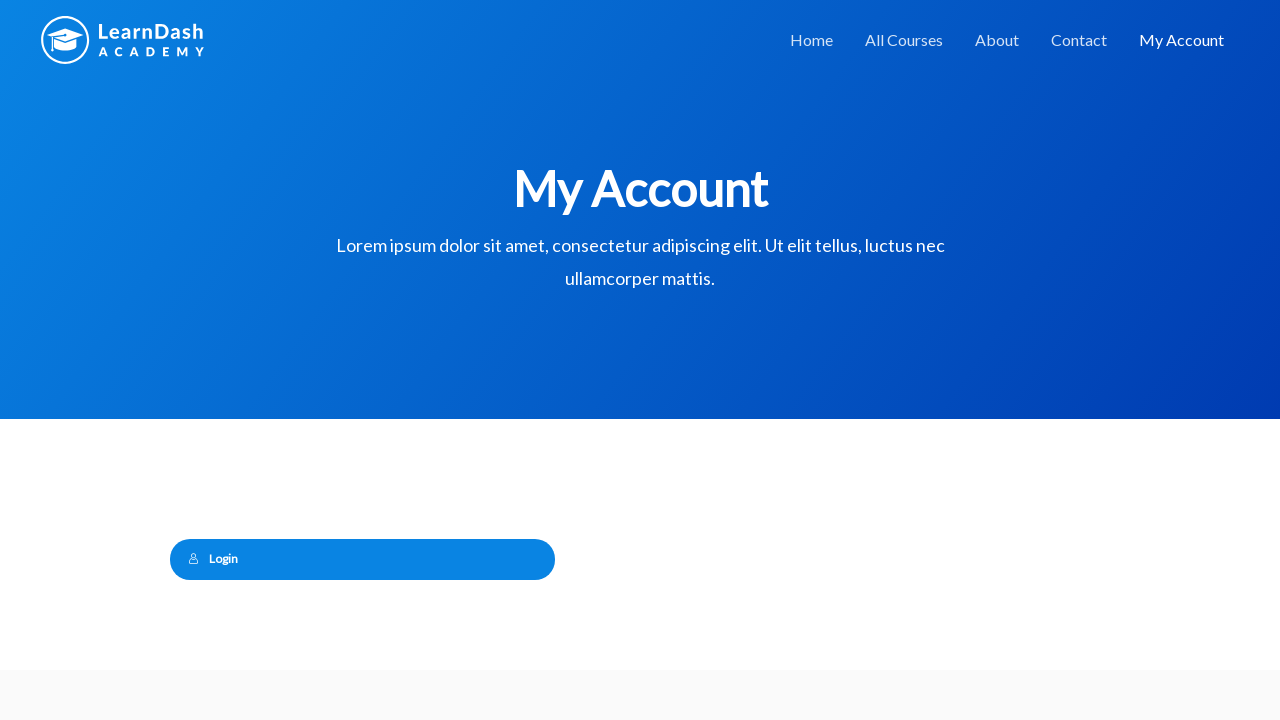